Tests drag-and-drop functionality on jQuery UI demo page by dragging an element from source to target and verifying the drop was successful

Starting URL: https://jqueryui.com/droppable/

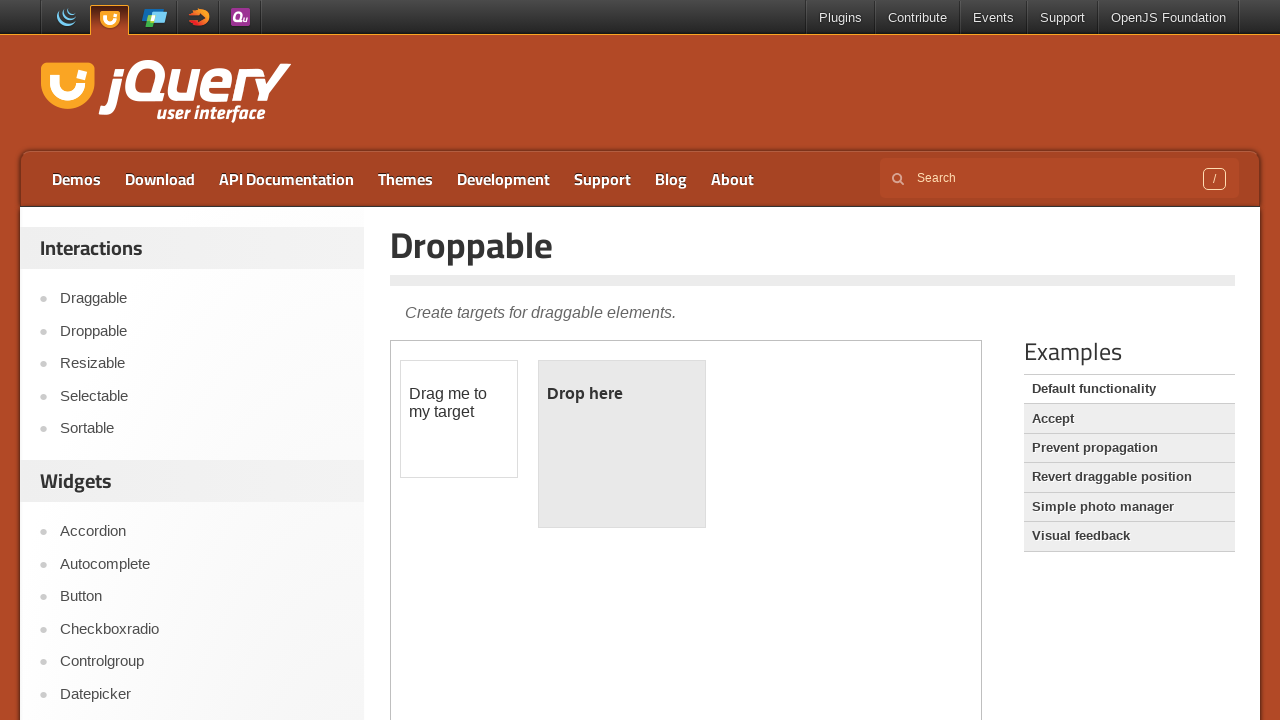

Located iframe containing draggable elements
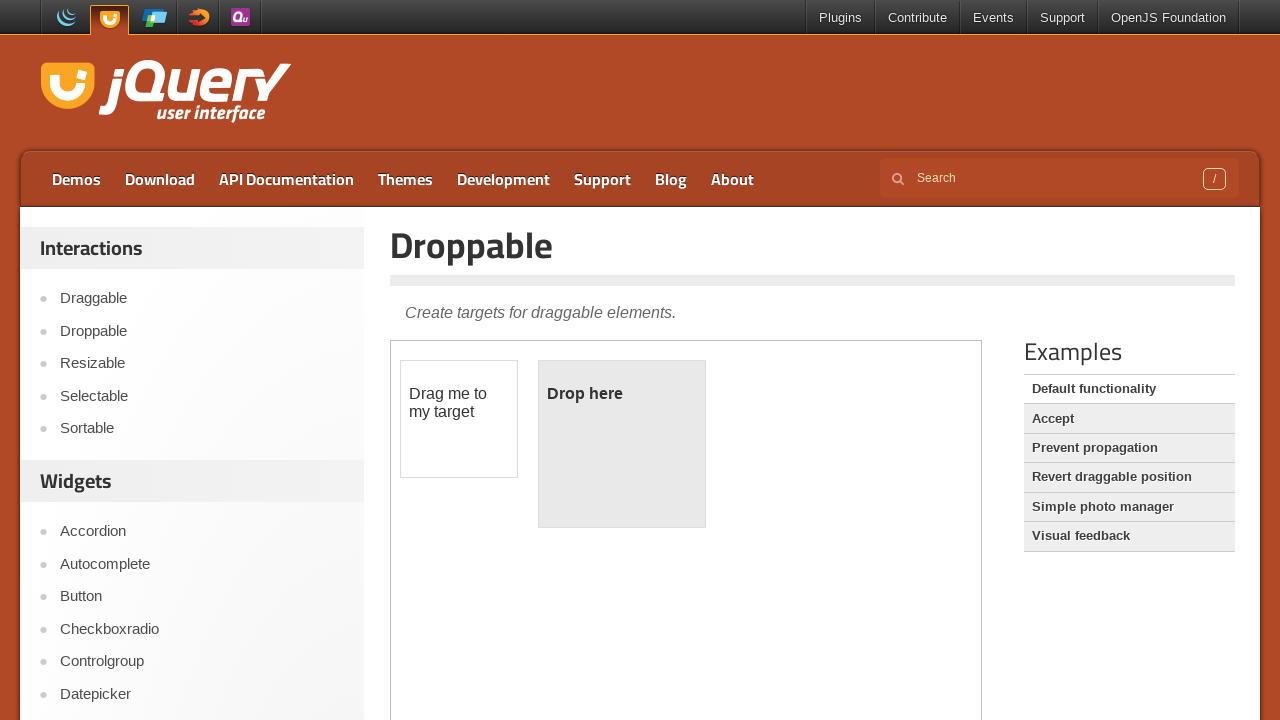

Located draggable source element
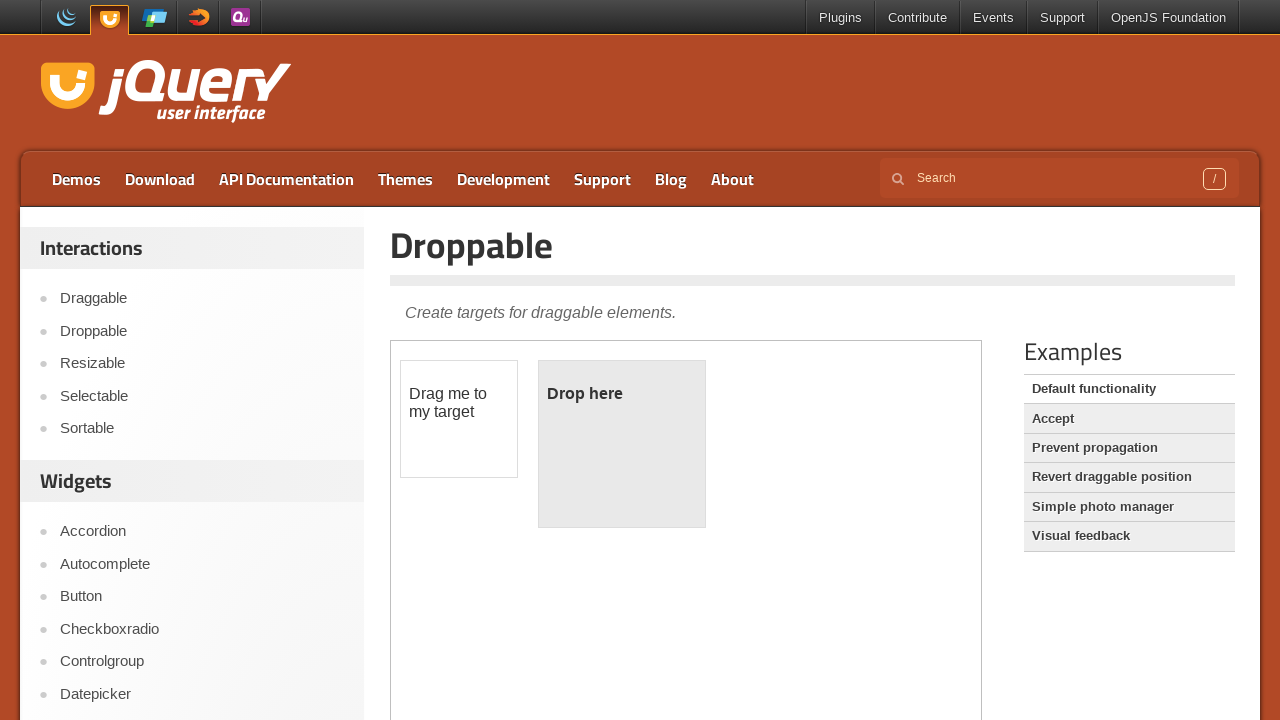

Located droppable target element
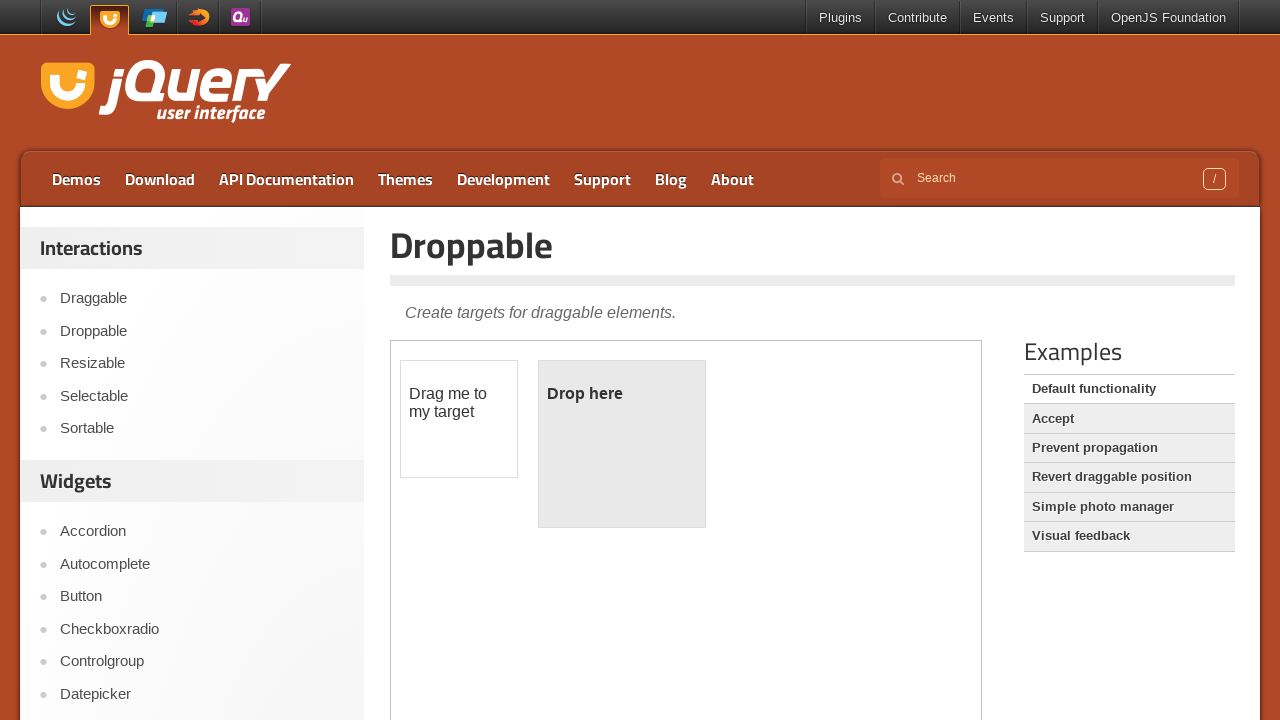

Dragged source element to target element at (622, 444)
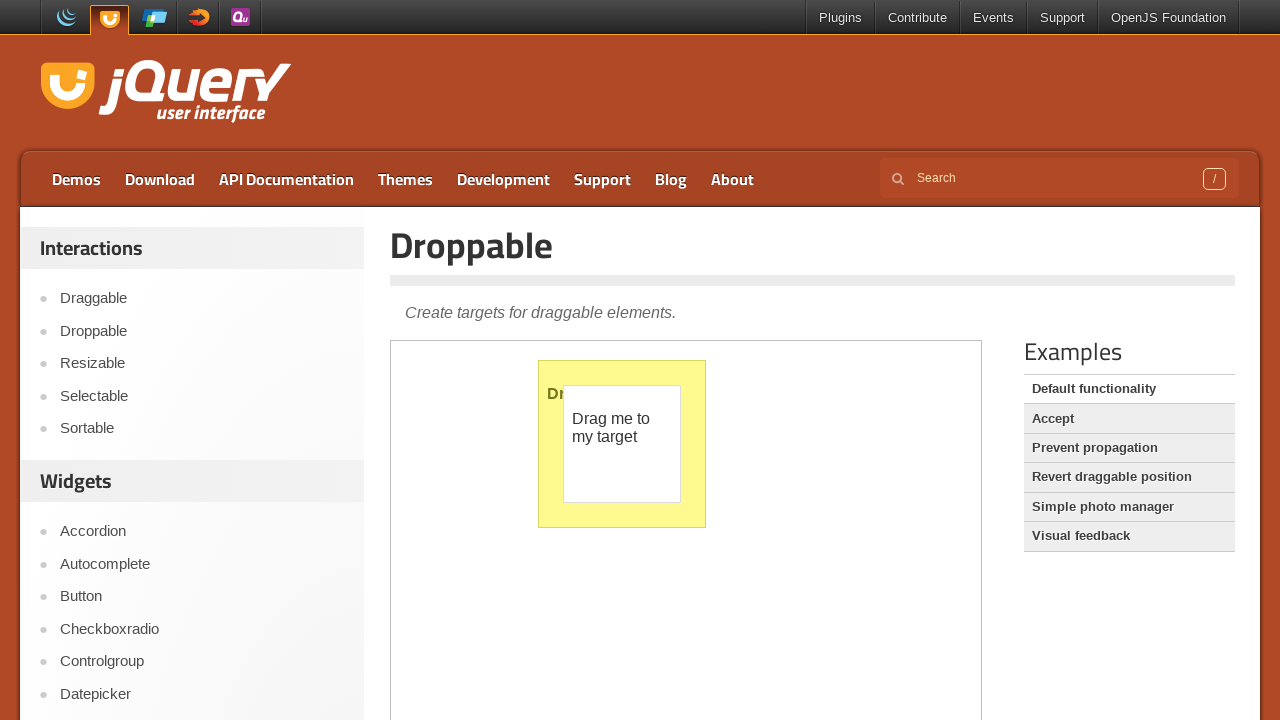

Verified drop was successful - 'Dropped!' text appeared
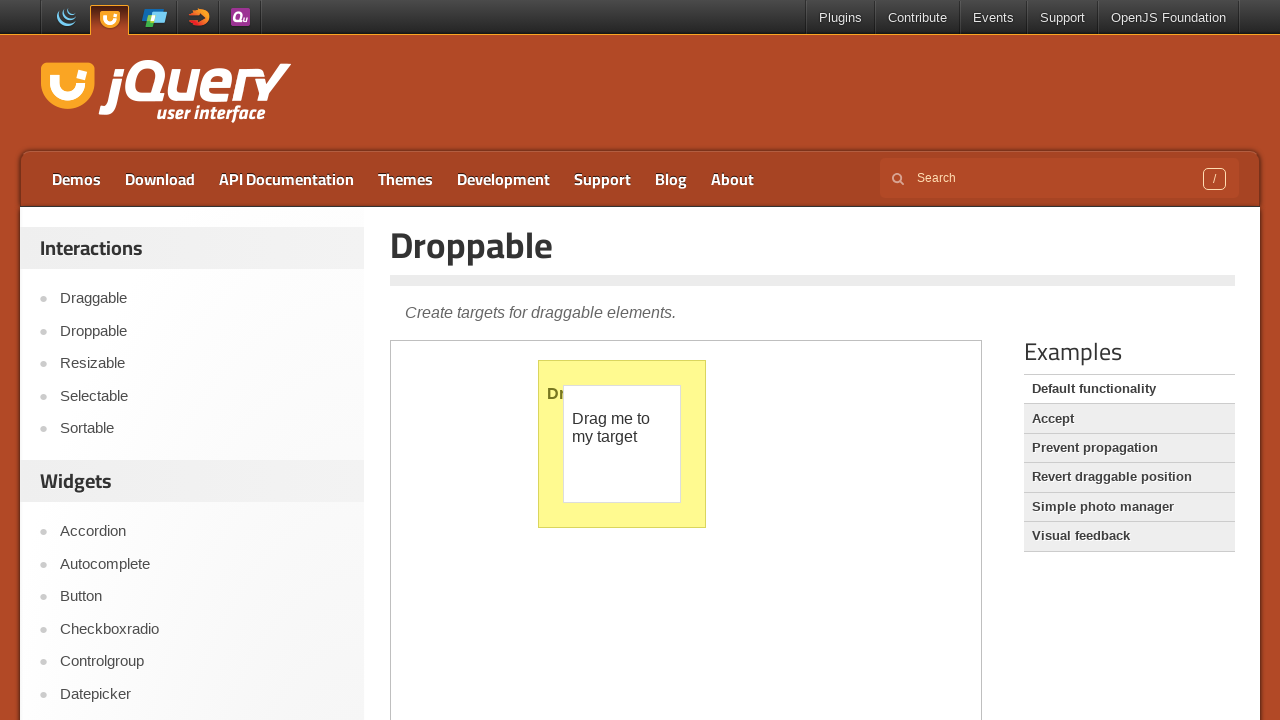

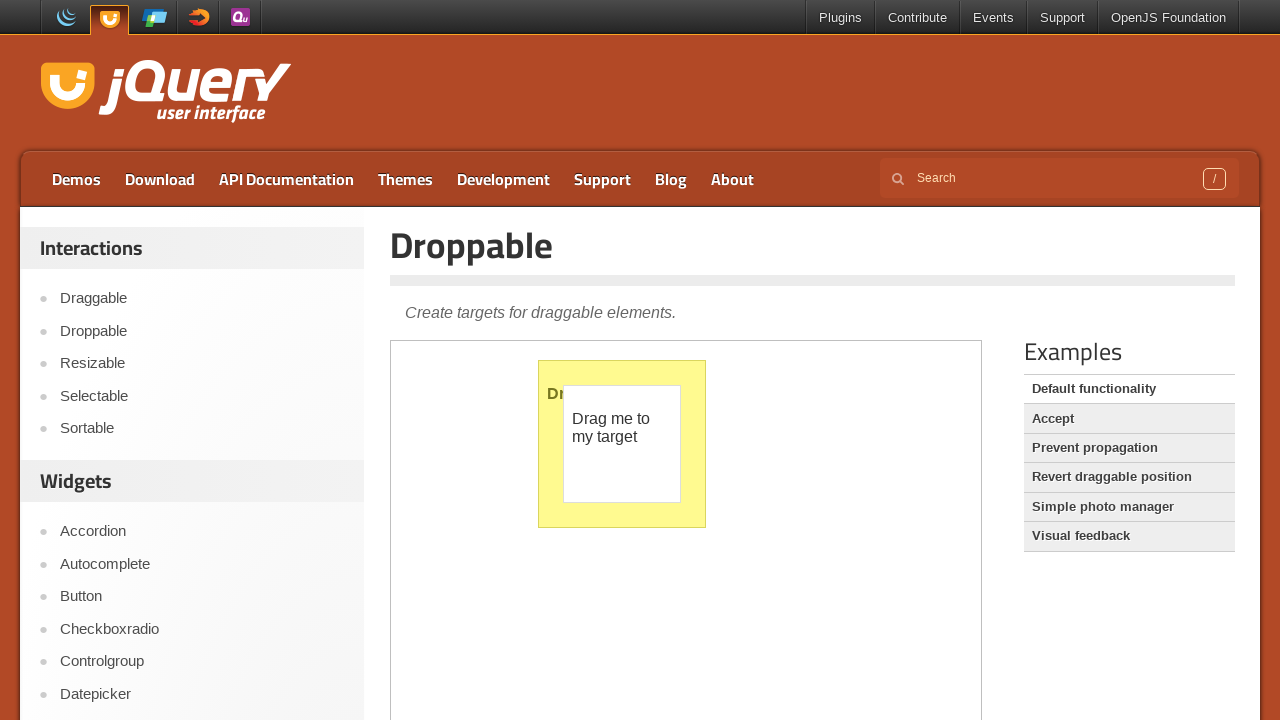